Tests navigation by clicking a link with dynamically calculated text, then fills out a form with personal information (first name, last name, city, country) and submits it.

Starting URL: http://suninjuly.github.io/find_link_text

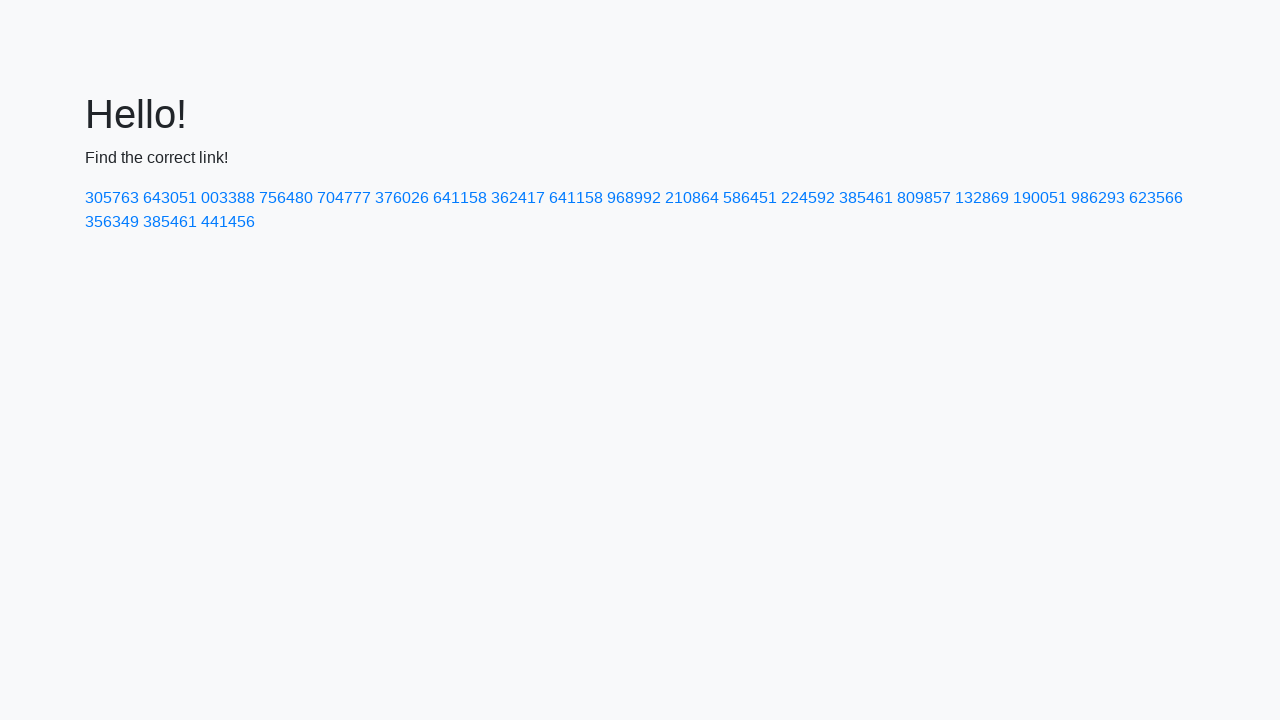

Clicked link with dynamically calculated text '224592' at (808, 198) on a:text-is('224592')
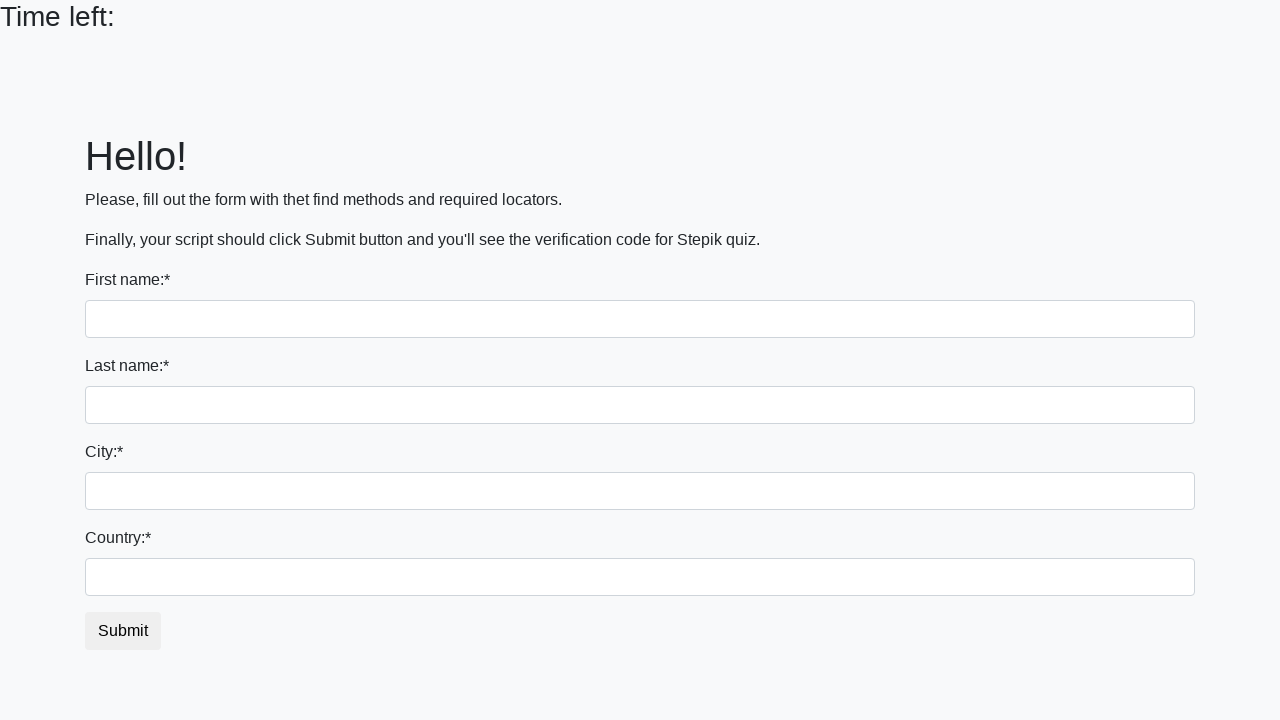

Filled first name field with 'Ivan' on input
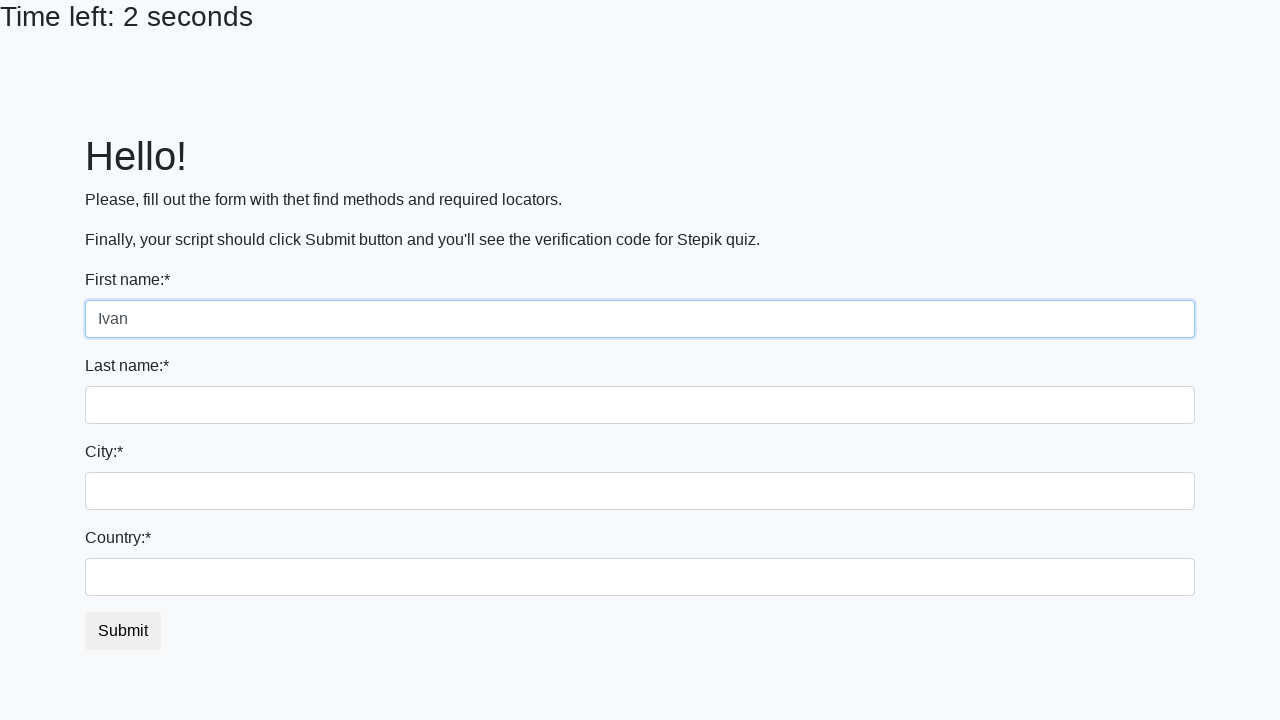

Filled last name field with 'Petrov' on input[name='last_name']
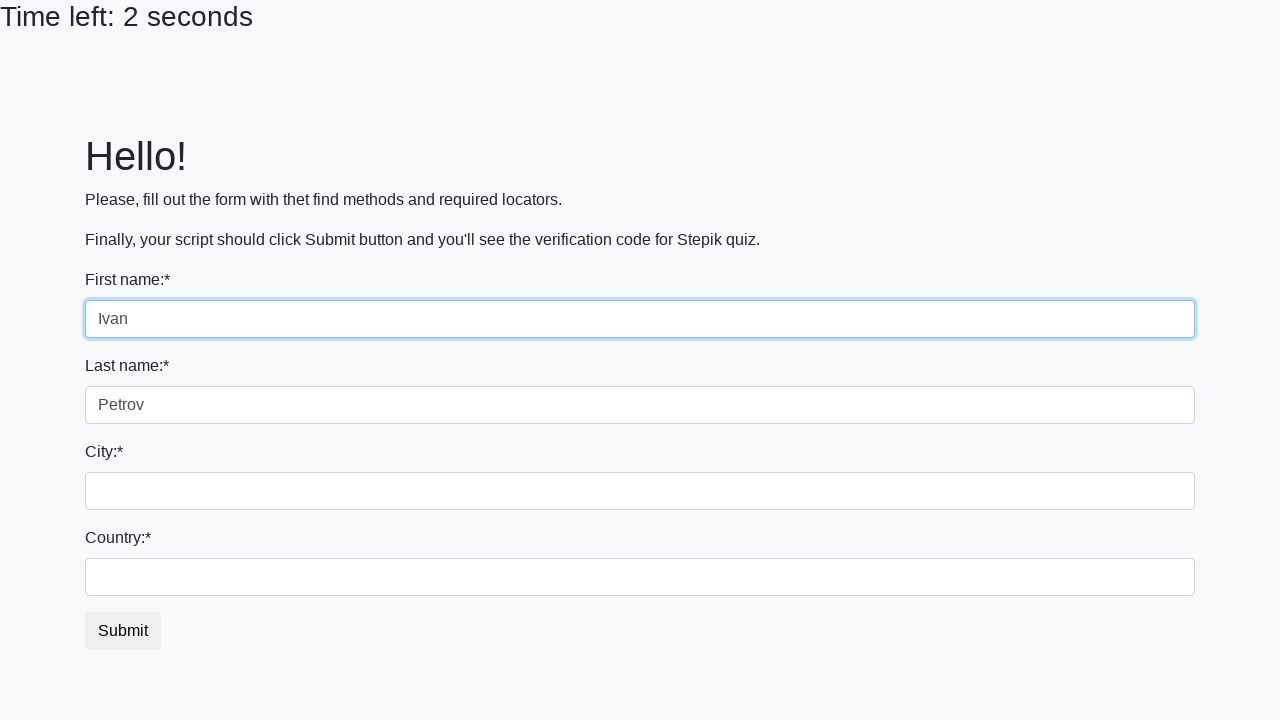

Filled city field with 'Smolensk' on .city
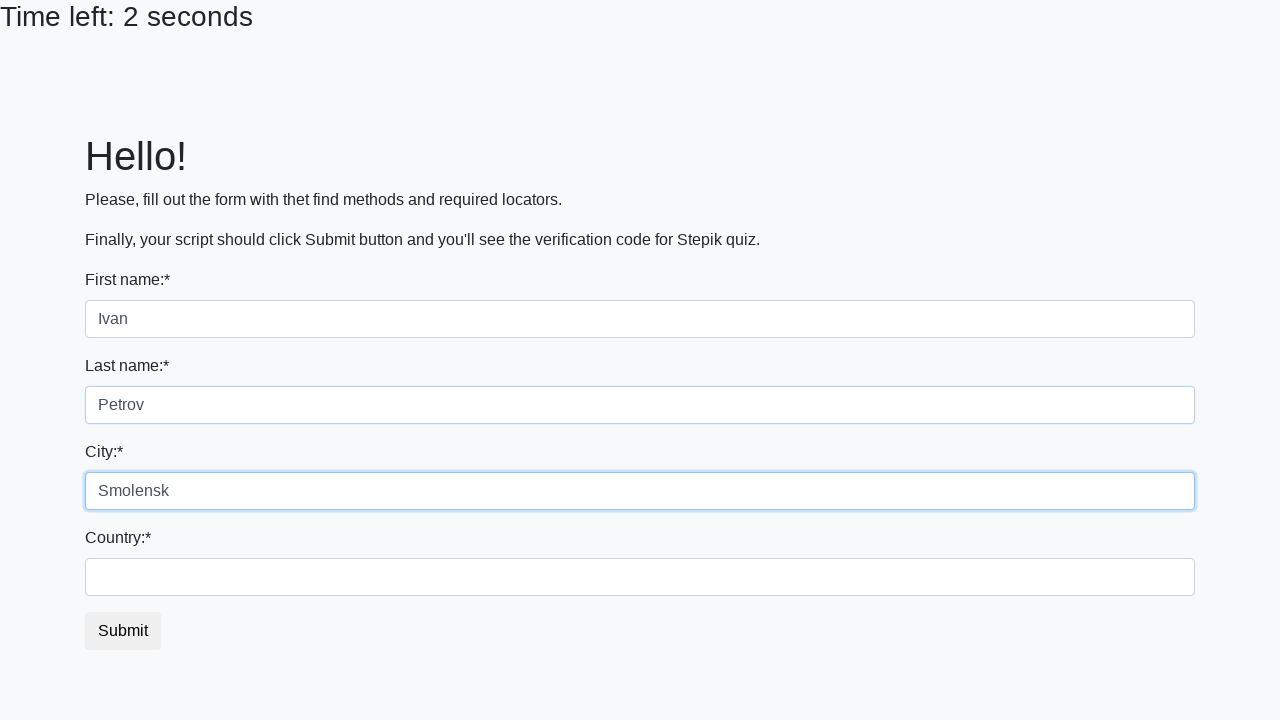

Filled country field with 'Russia' on #country
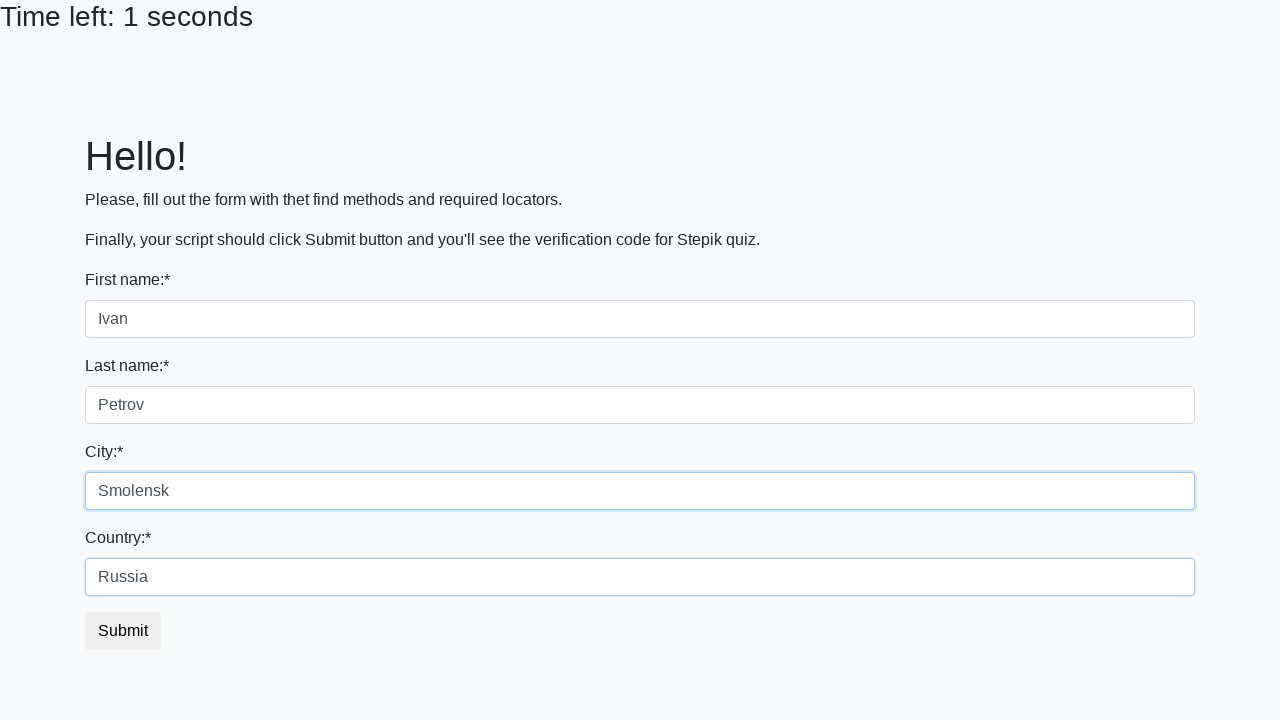

Clicked submit button to submit form at (123, 631) on button.btn
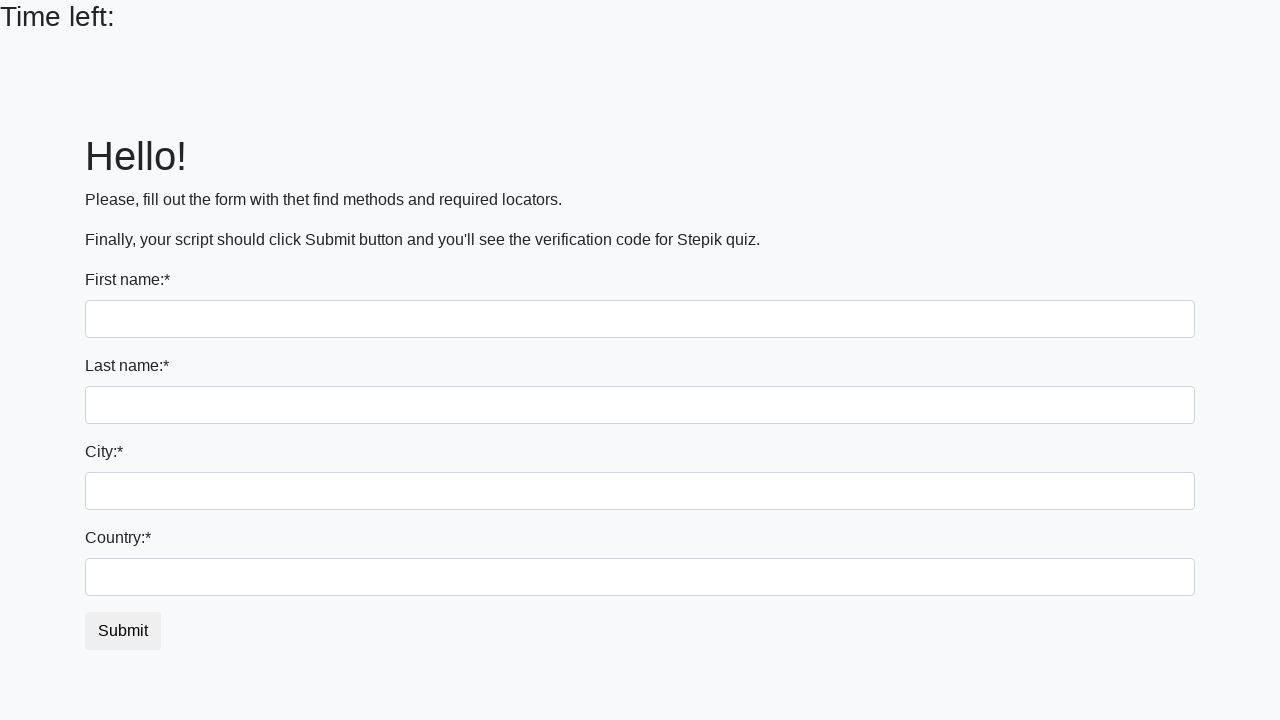

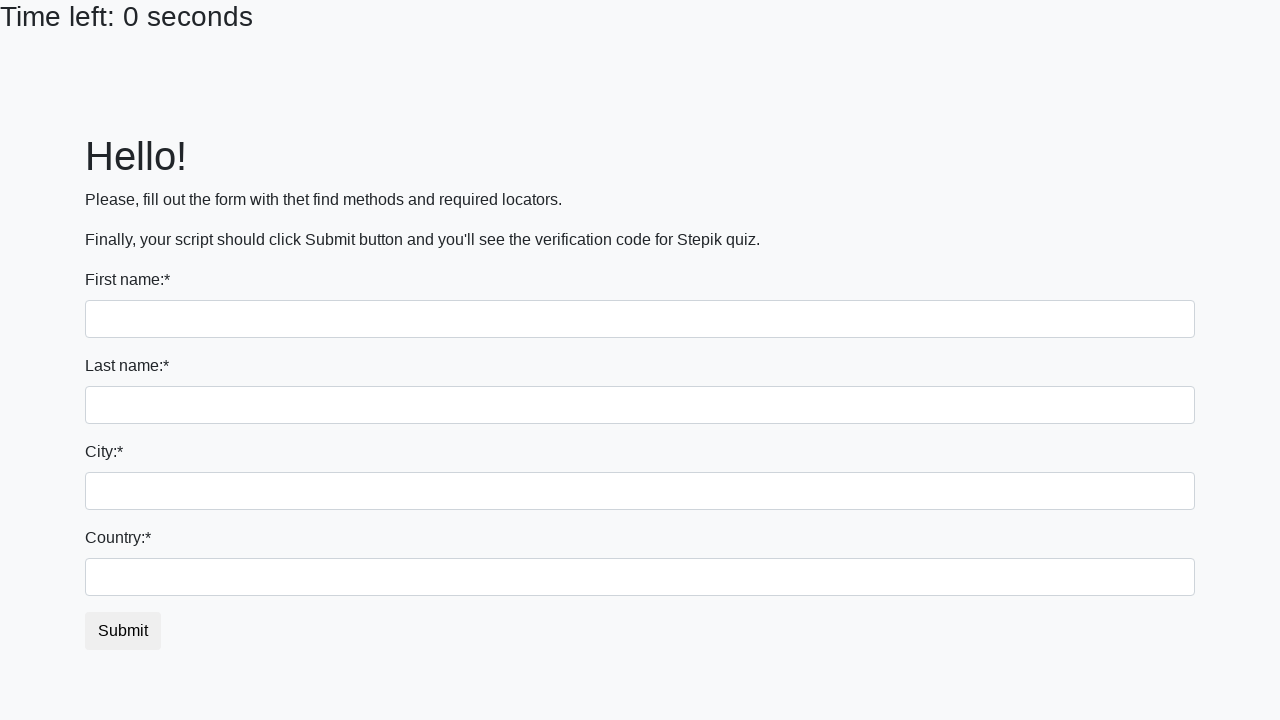